Tests mobile navigation of a QC app by navigating through Dashboard and Notes sections, verifying the layout loads correctly on mobile viewport

Starting URL: https://neonwatty.github.io/qc-app/

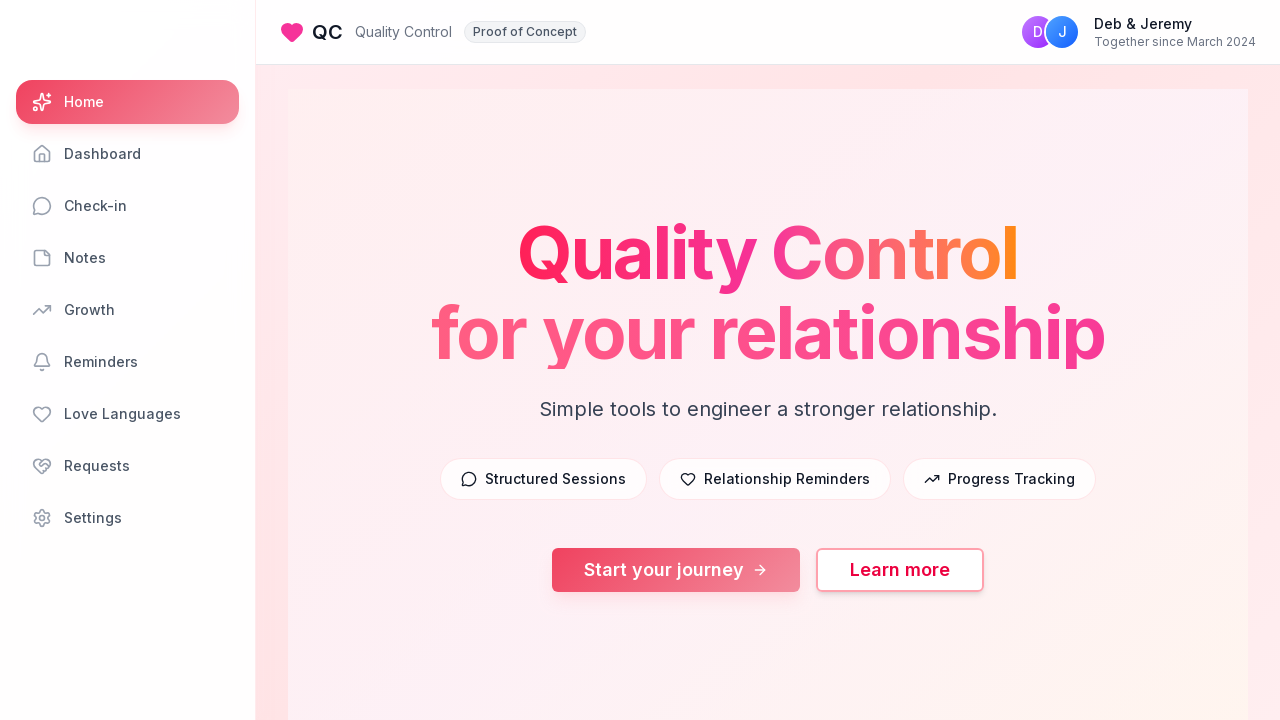

Waited for page to fully load with networkidle state
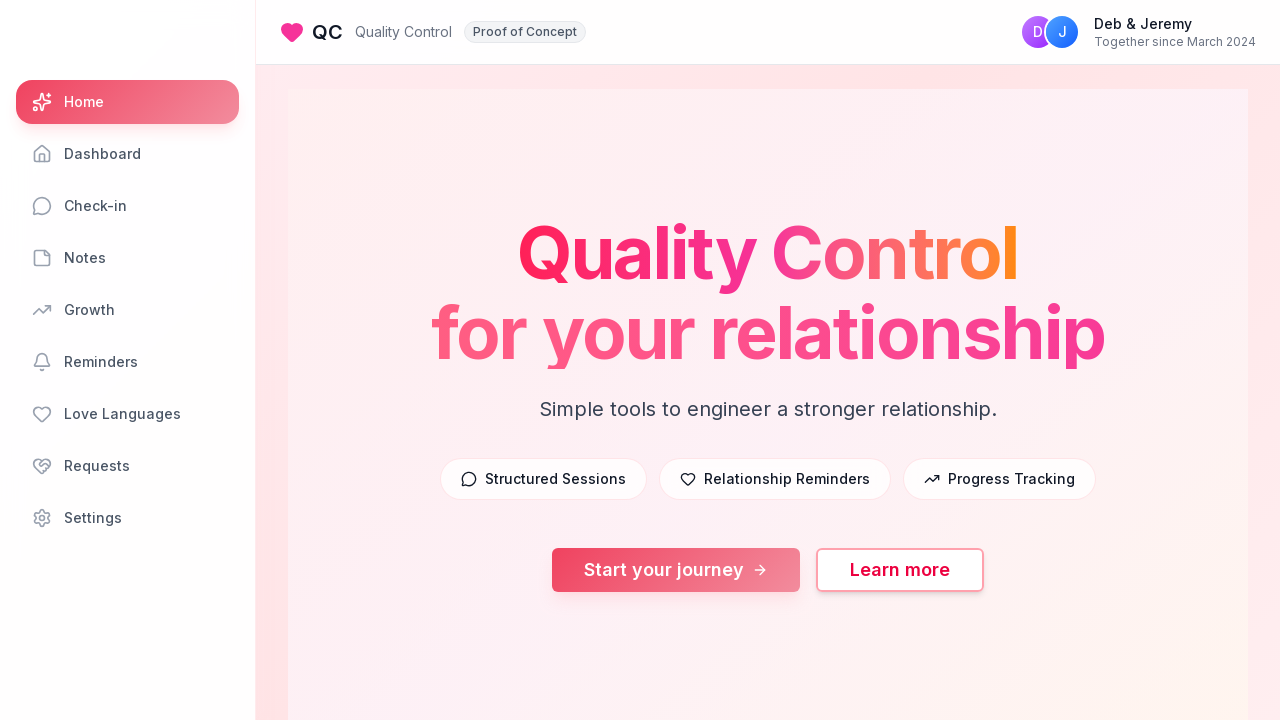

Clicked on Dashboard navigation link at (128, 154) on text=Dashboard
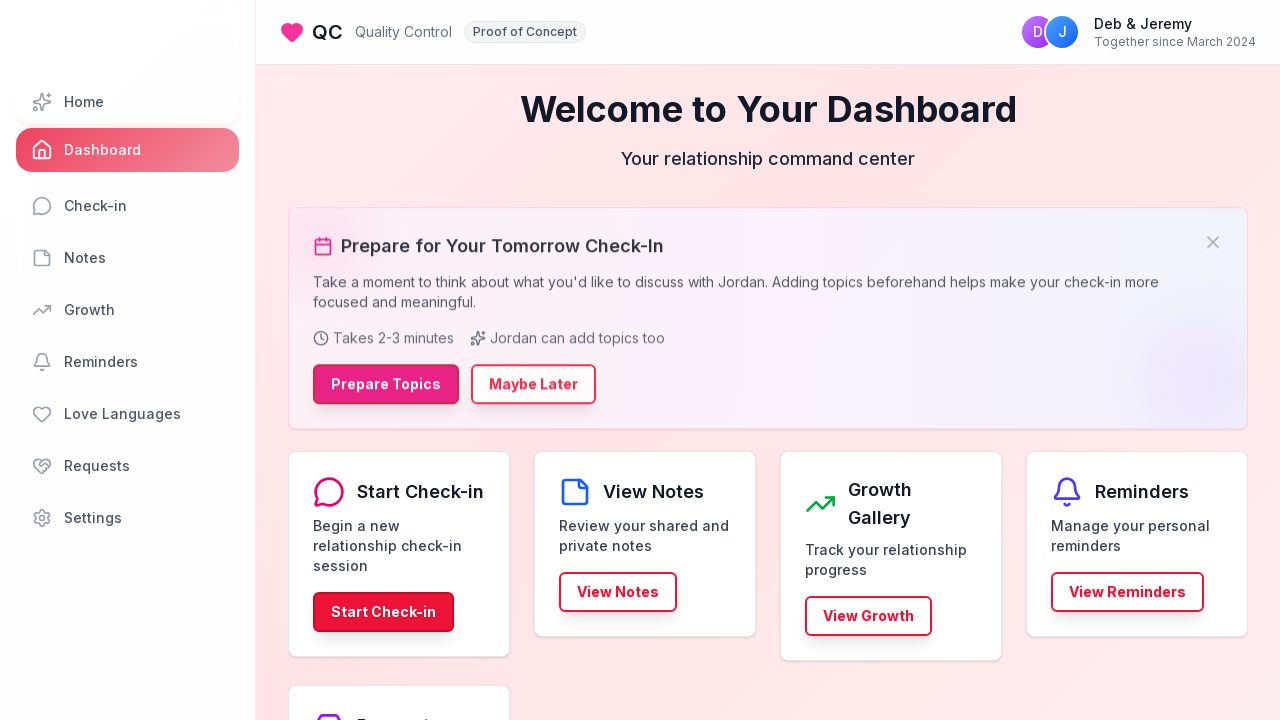

Waited 1 second for Dashboard section to render
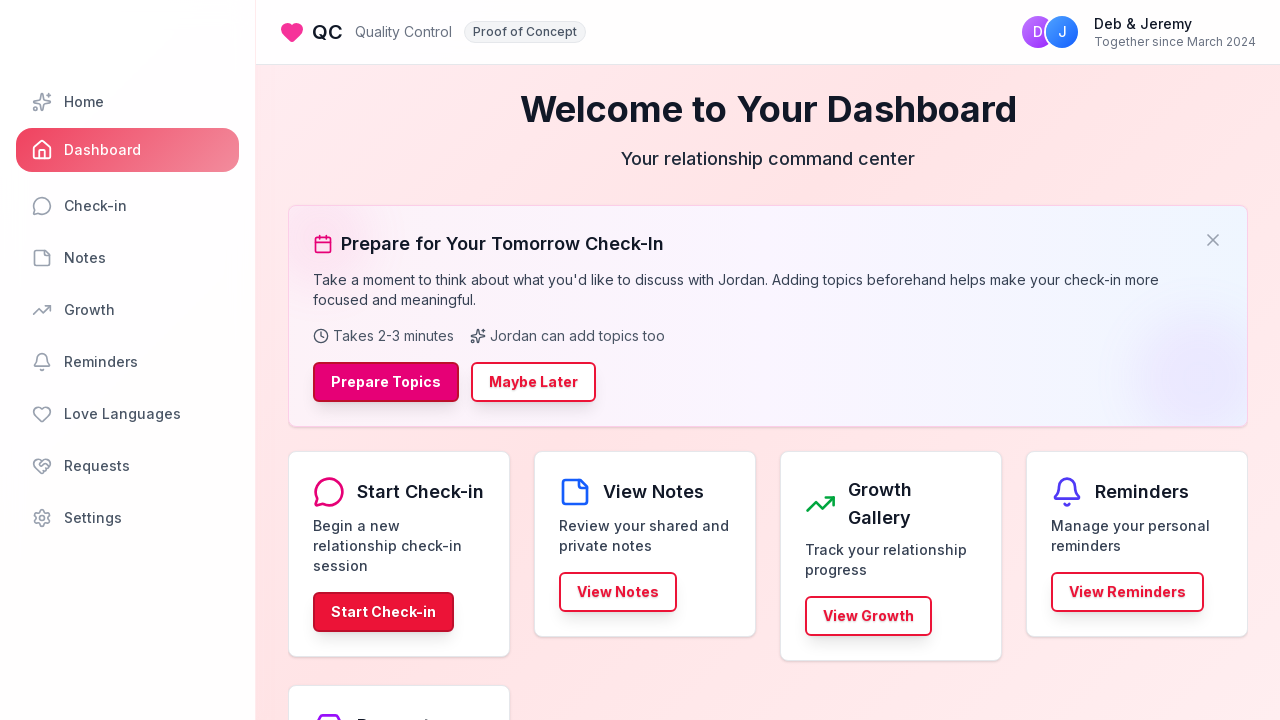

Clicked on Notes navigation link at (128, 258) on text=Notes
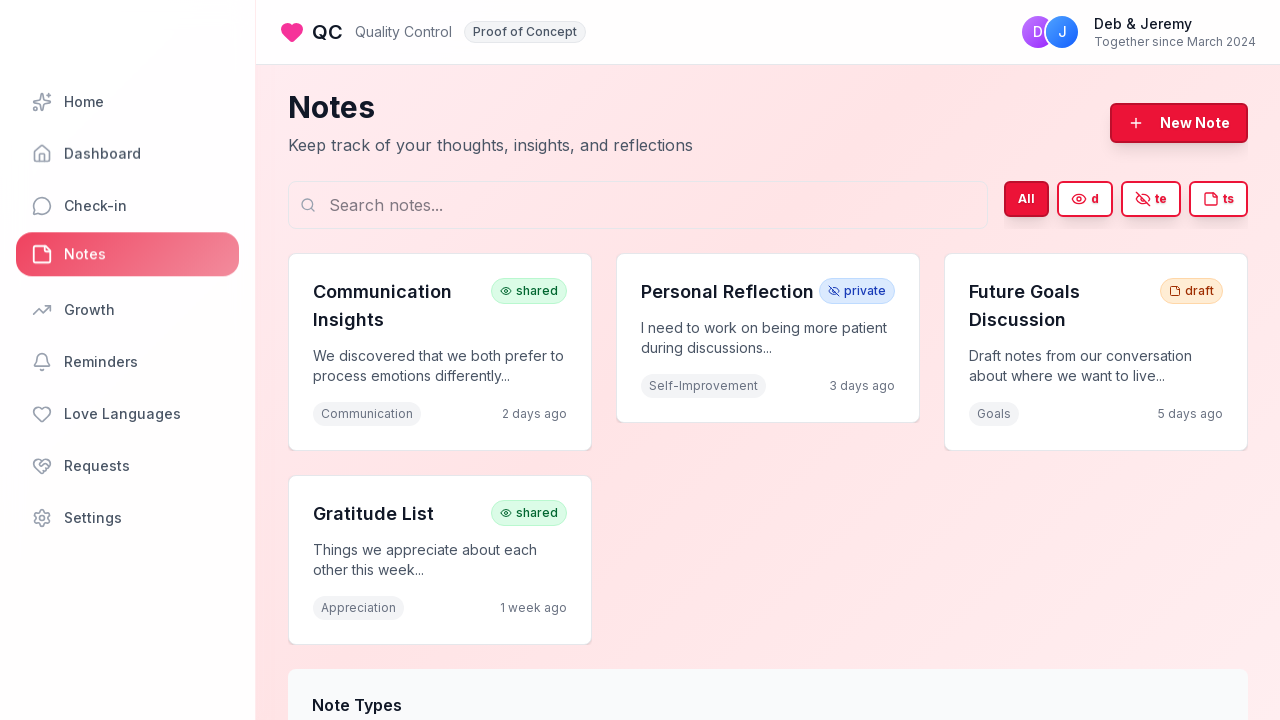

Waited 1 second for Notes section to render
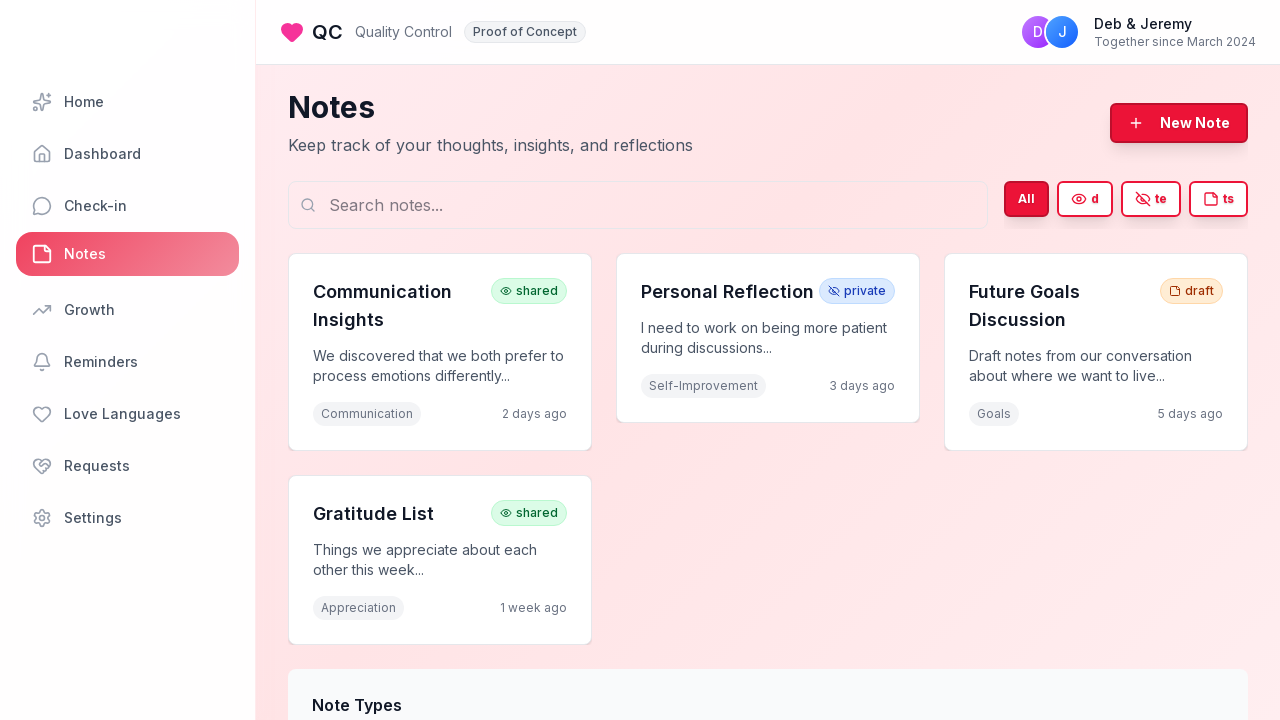

Verified main content area is visible on mobile layout
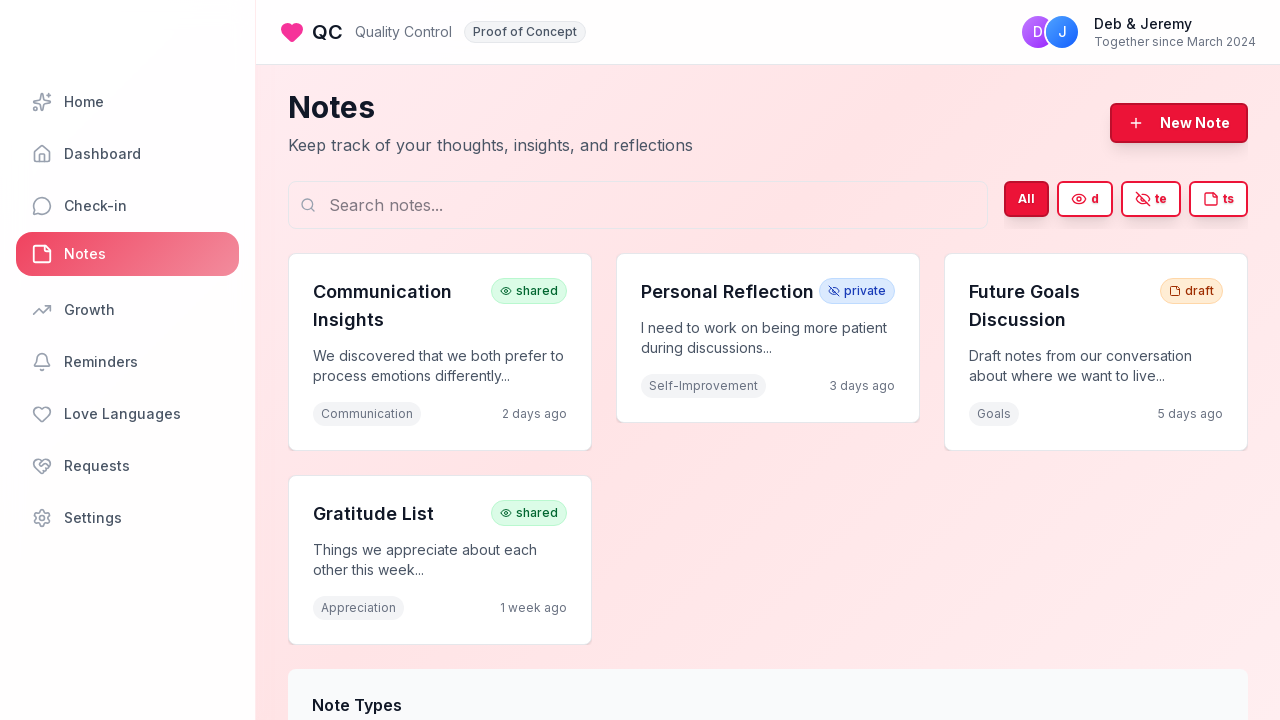

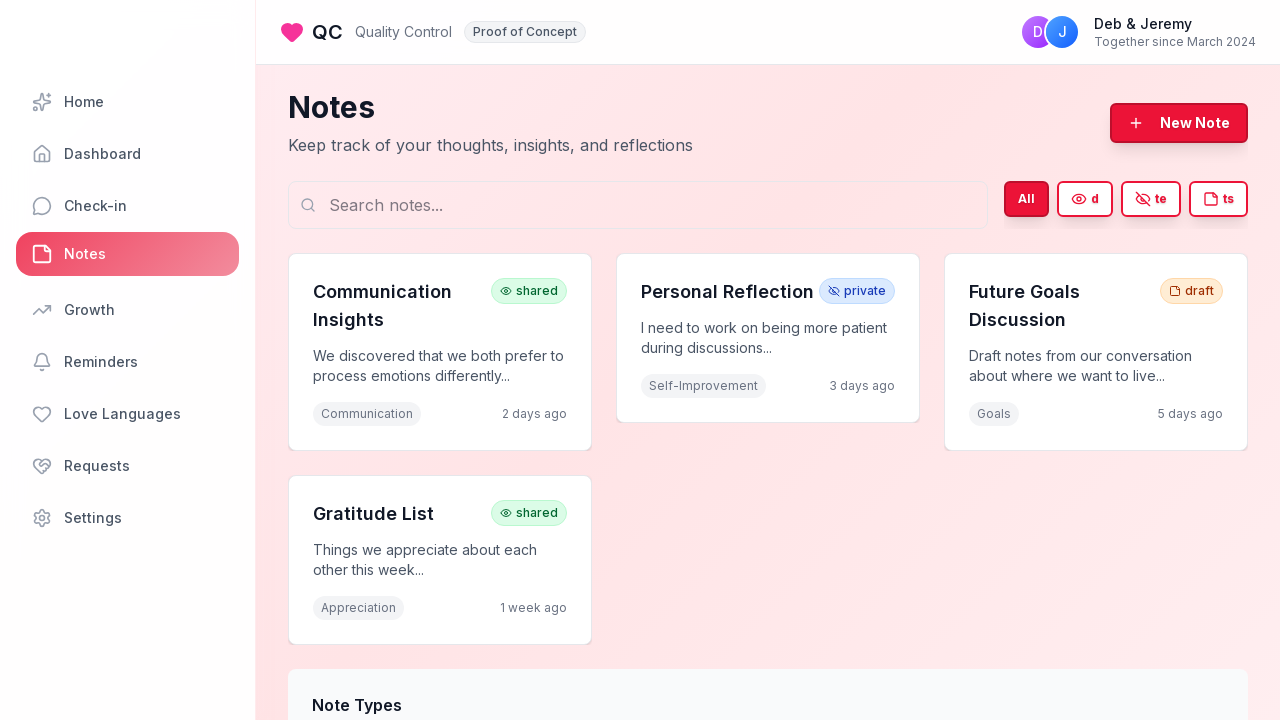